Tests the W3Schools Try It editor by switching to an iframe and interacting with a button element

Starting URL: https://www.w3schools.com/html/tryit.asp?filename=tryhtml_input_button

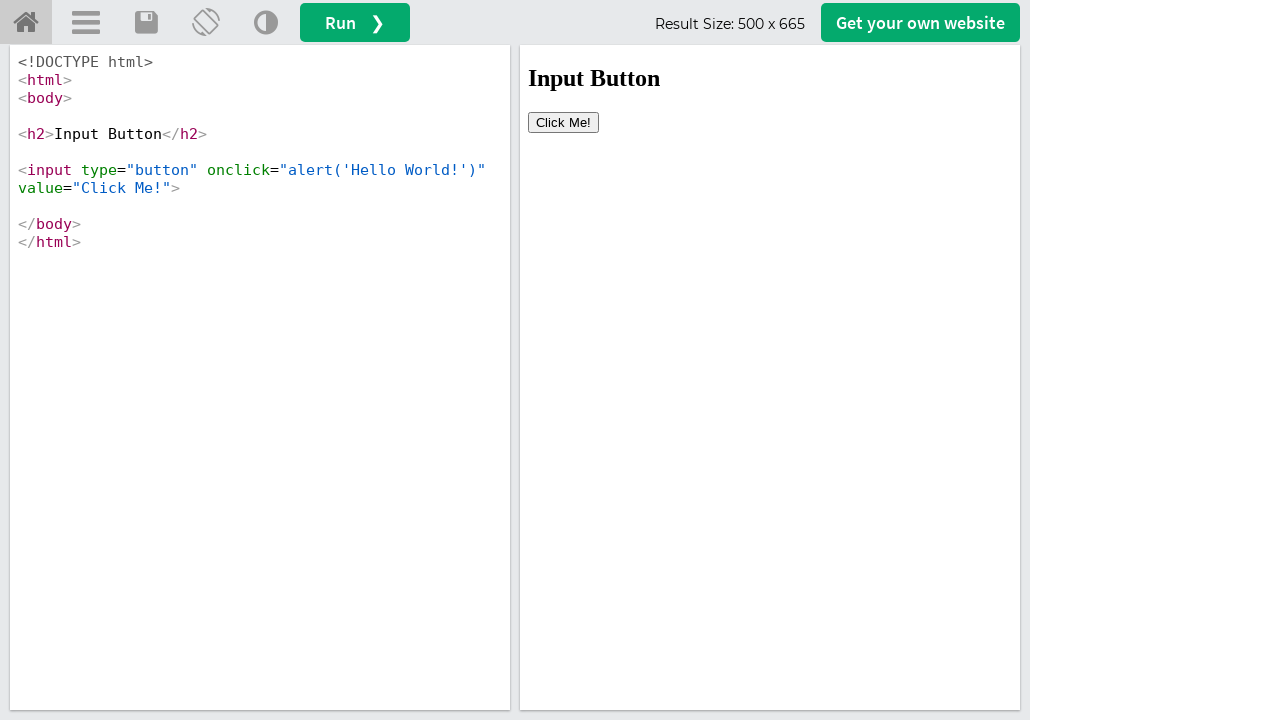

Waited for iframe#iframeResult to be available
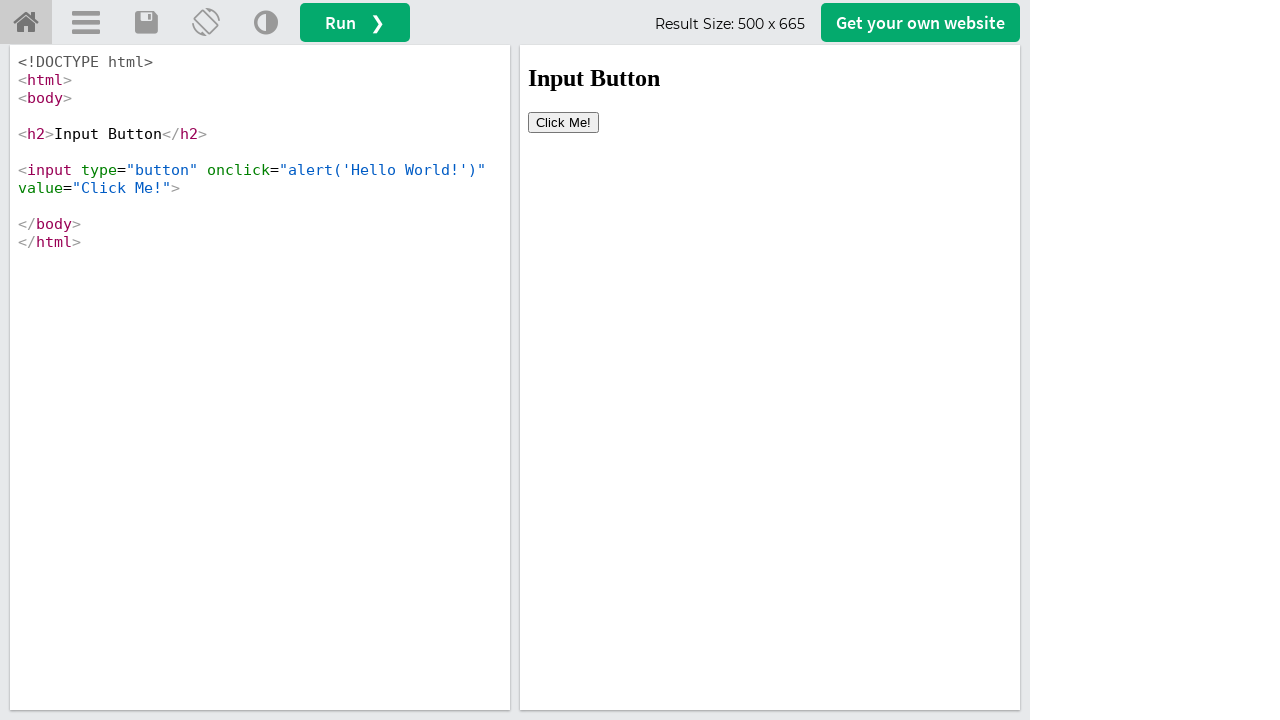

Switched to iframe context (iframeResult)
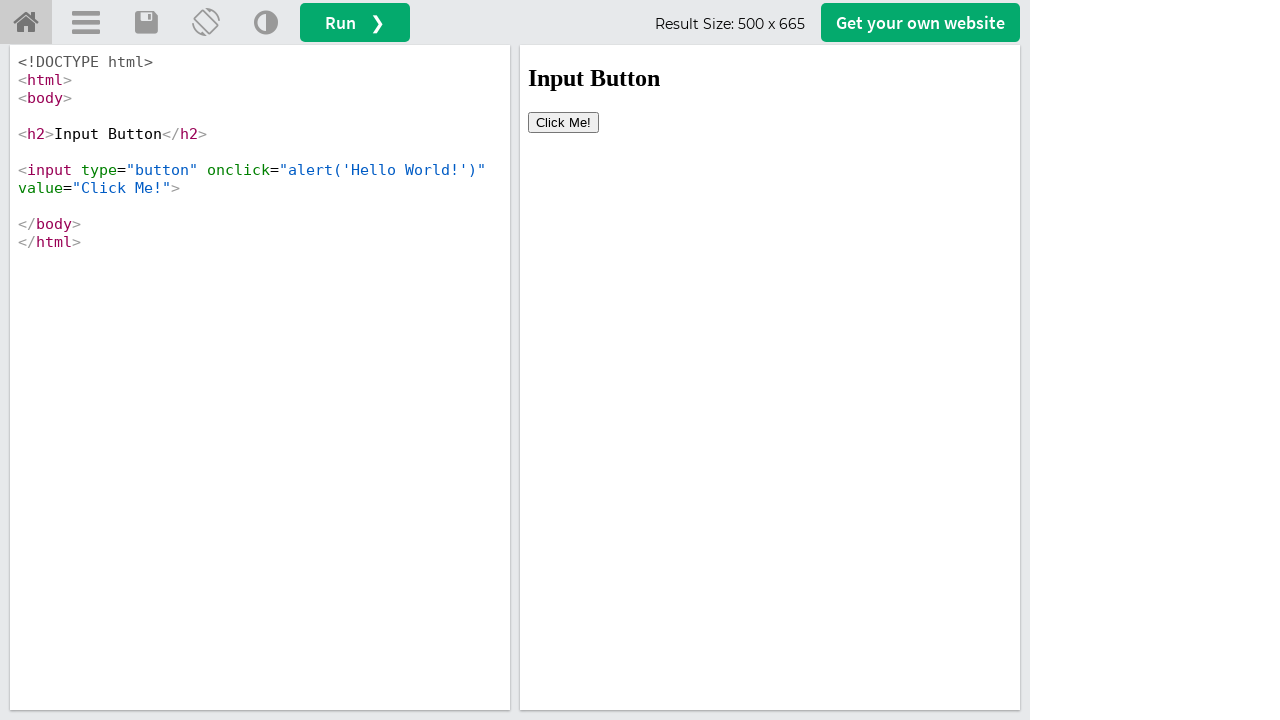

Highlighted button element with red border using JavaScript
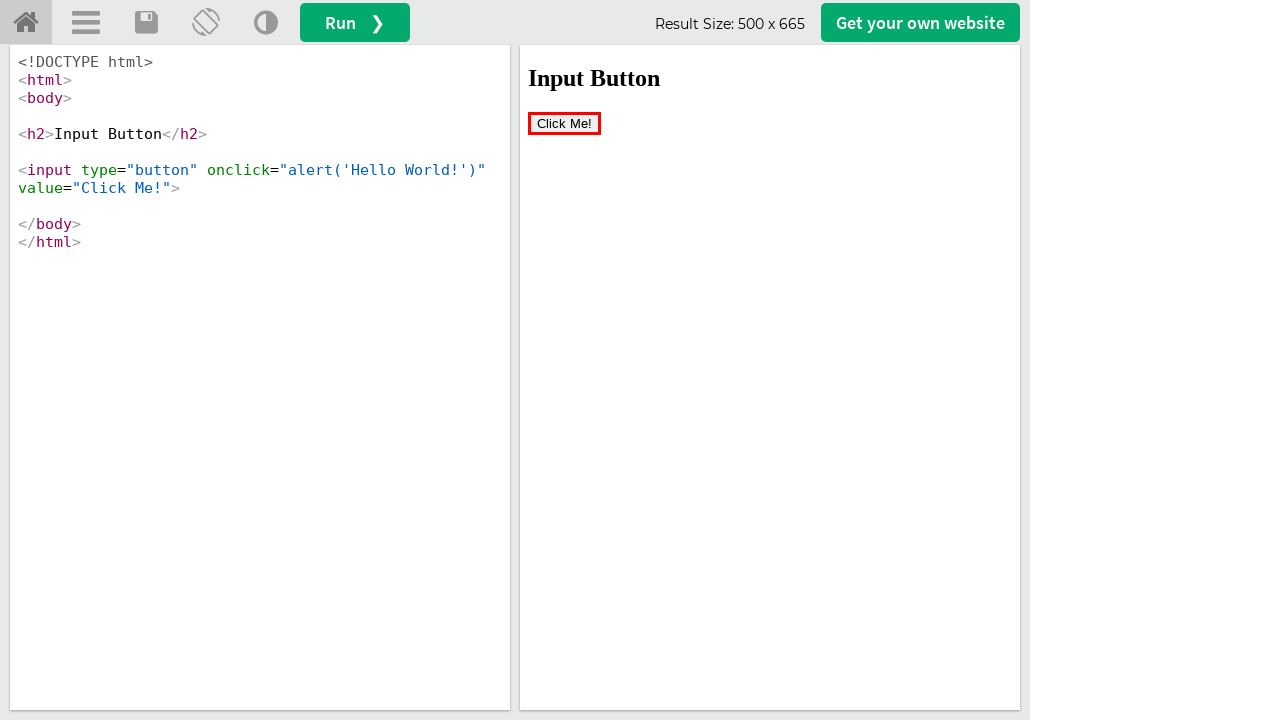

Captured screenshot of highlighted button element
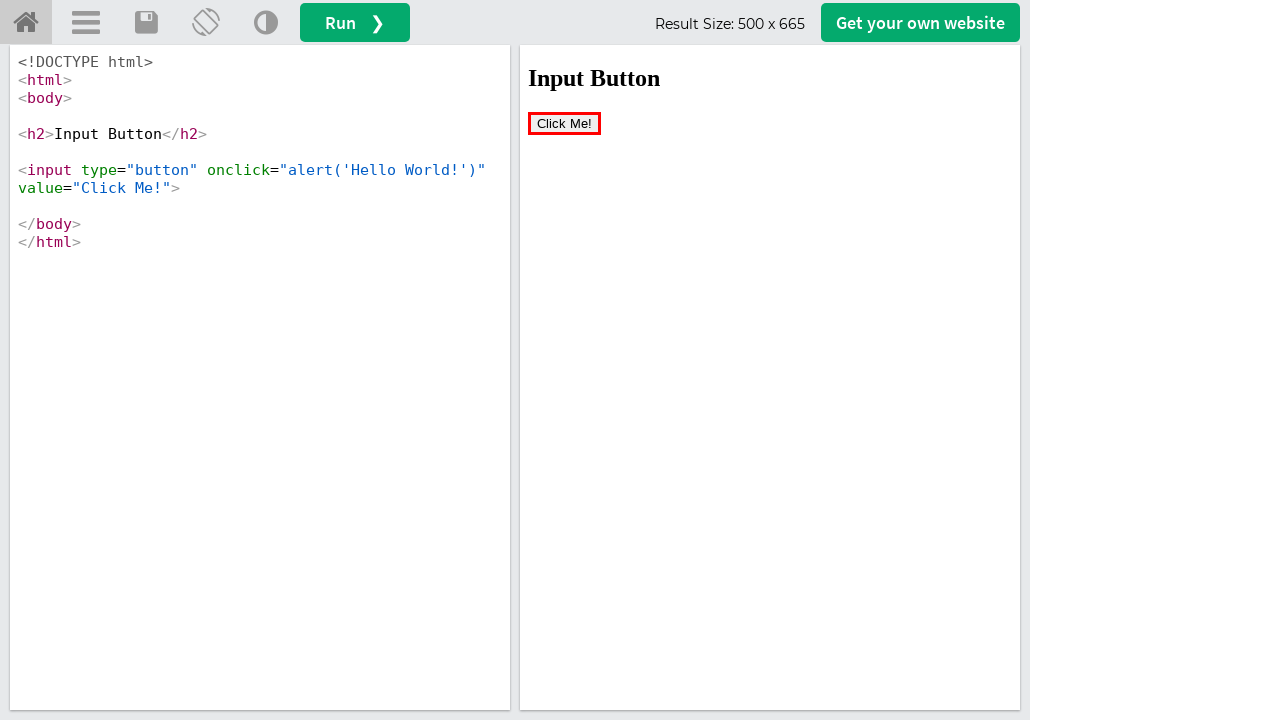

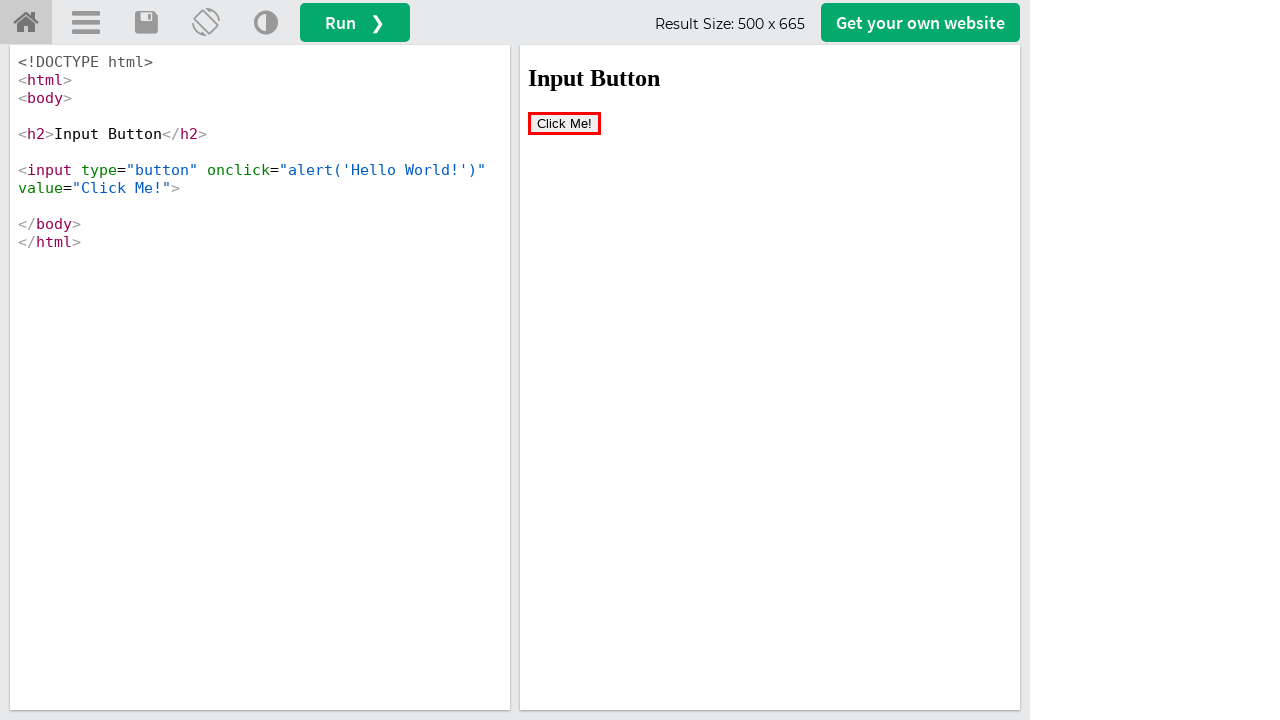